Tests form controls by selecting radio buttons and dropdown options on a controllers demo page

Starting URL: https://dgotlieb.github.io/Controllers/

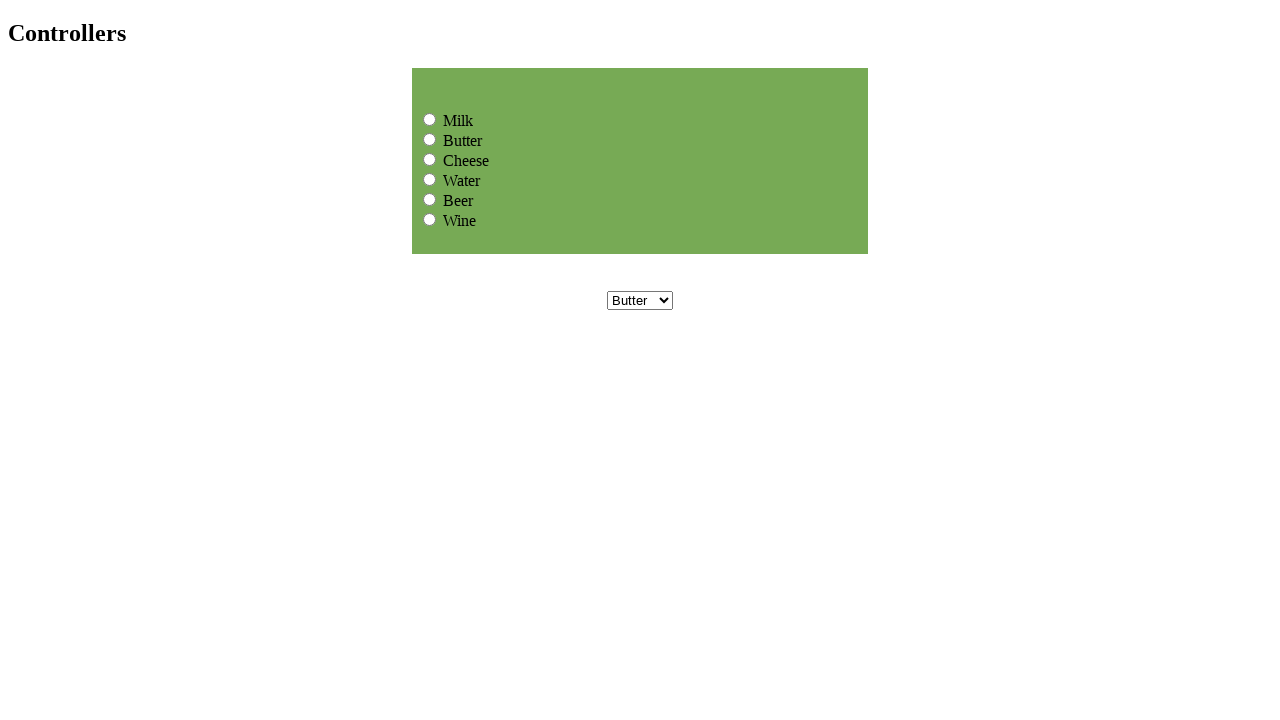

Located all radio buttons in group1
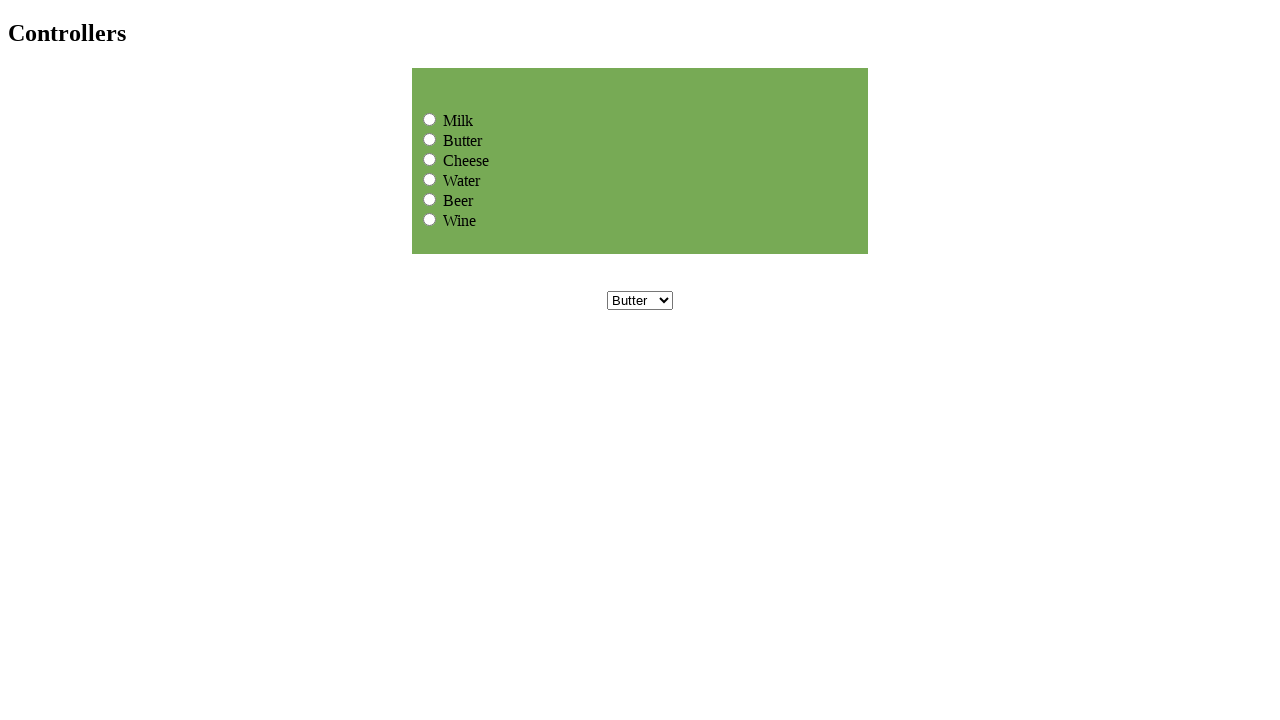

Selected 'Cheese' radio button at (430, 159) on input[name='group1'] >> nth=2
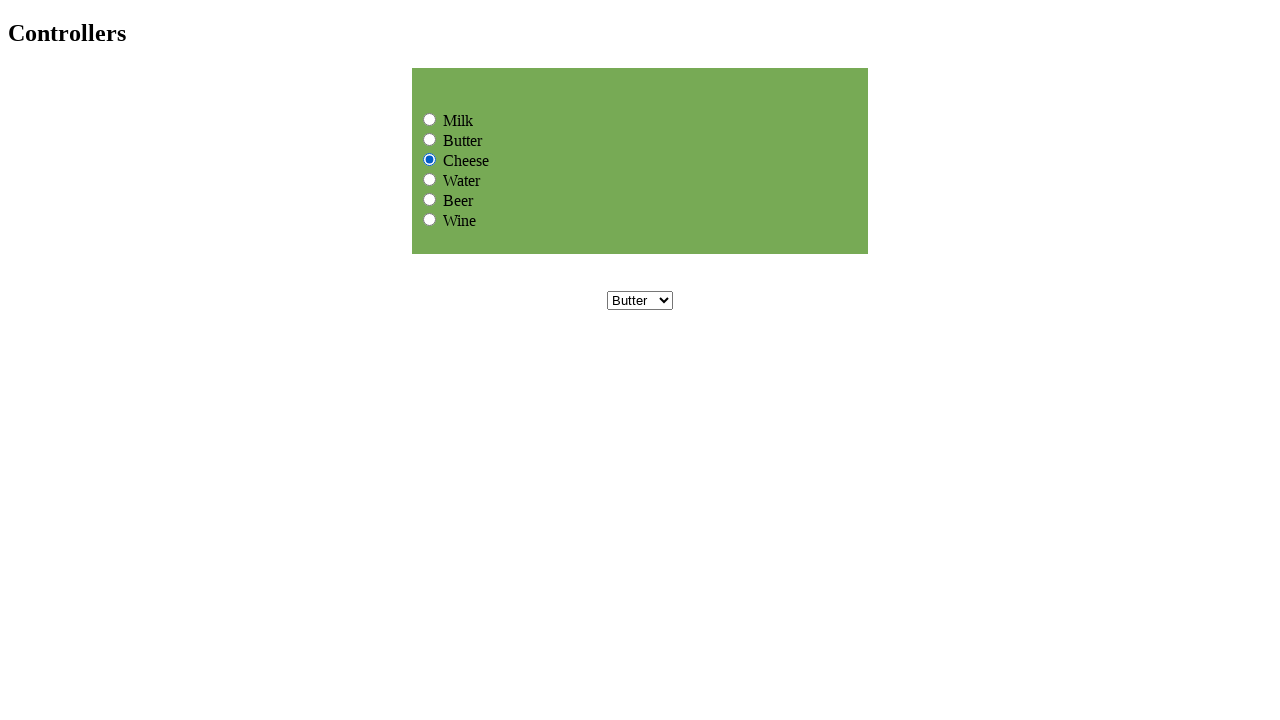

Selected 'Milk' from dropdown menu on select[name='dropdownmenu']
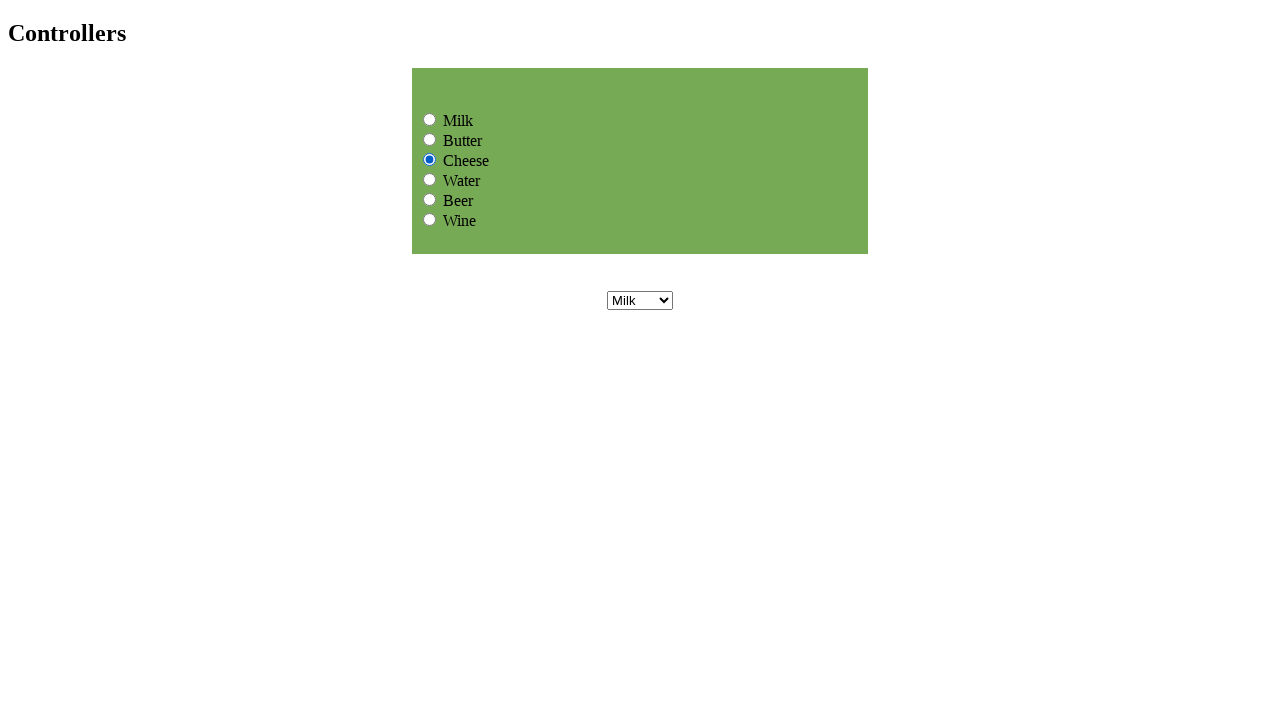

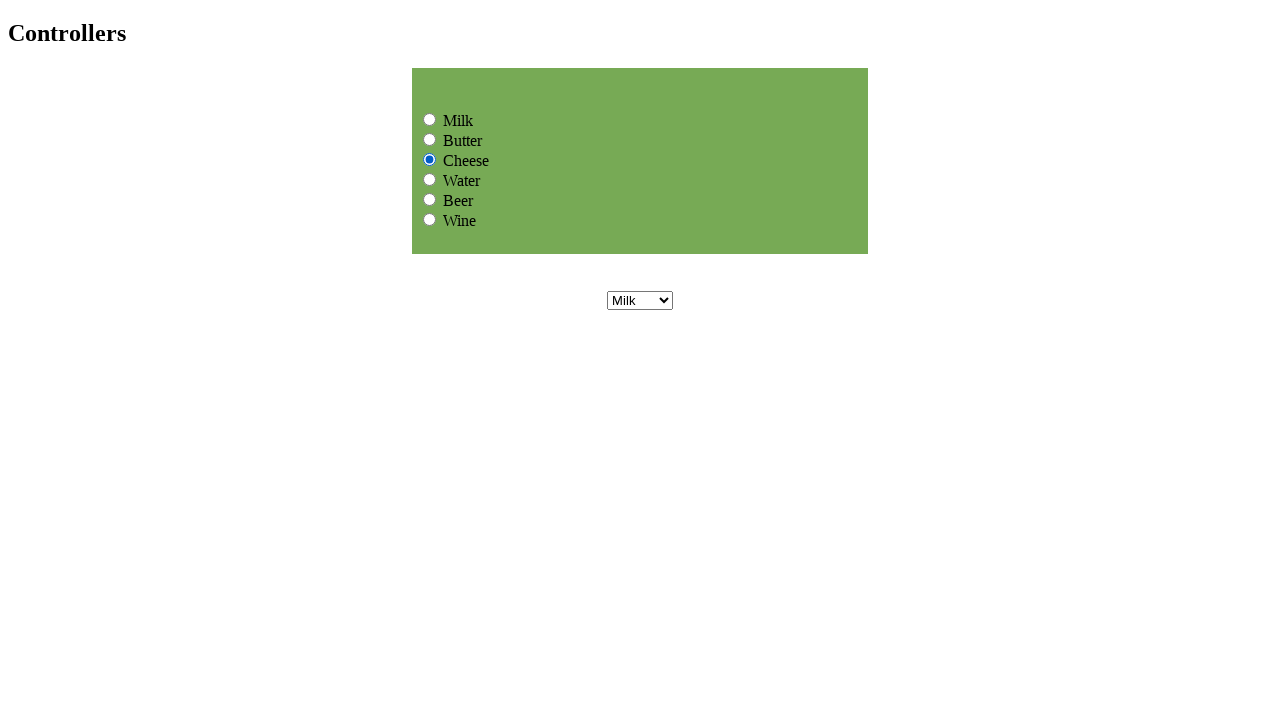